Tests dynamic controls page by clicking the Remove button and verifying that the "It's gone!" message appears after the element is removed

Starting URL: https://the-internet.herokuapp.com/dynamic_controls

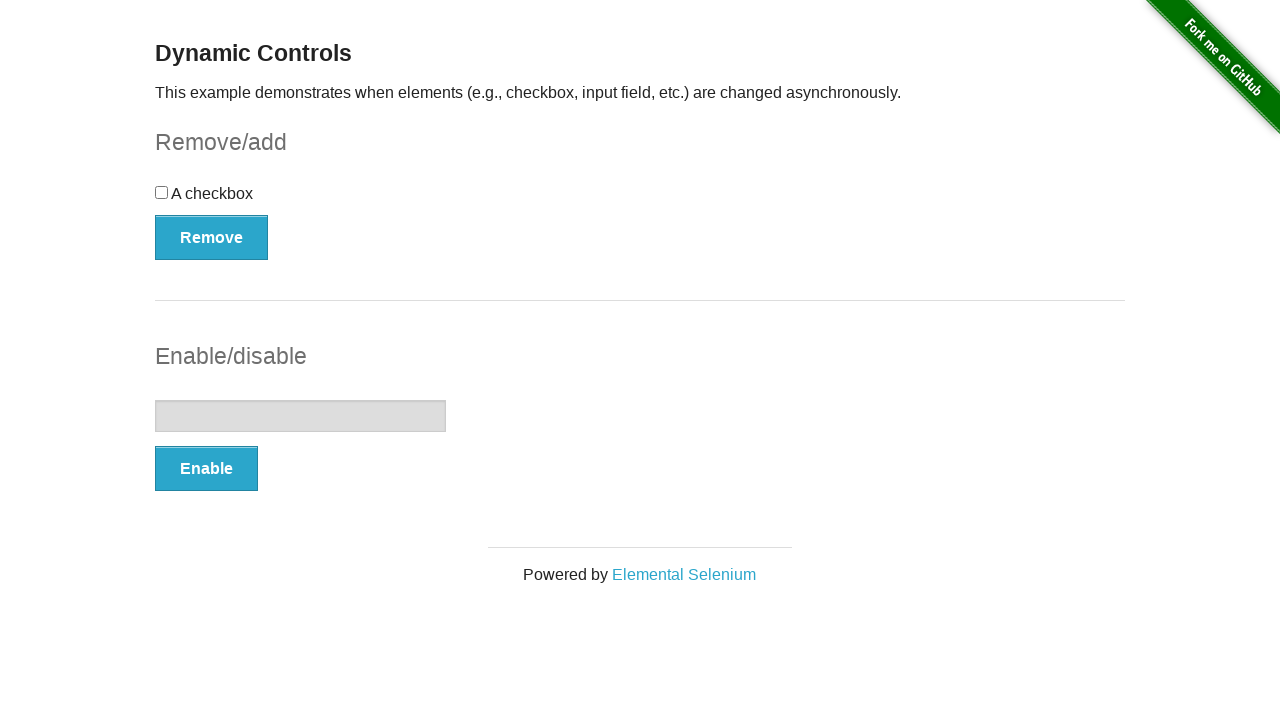

Clicked the Remove button at (212, 237) on xpath=//*[text()='Remove']
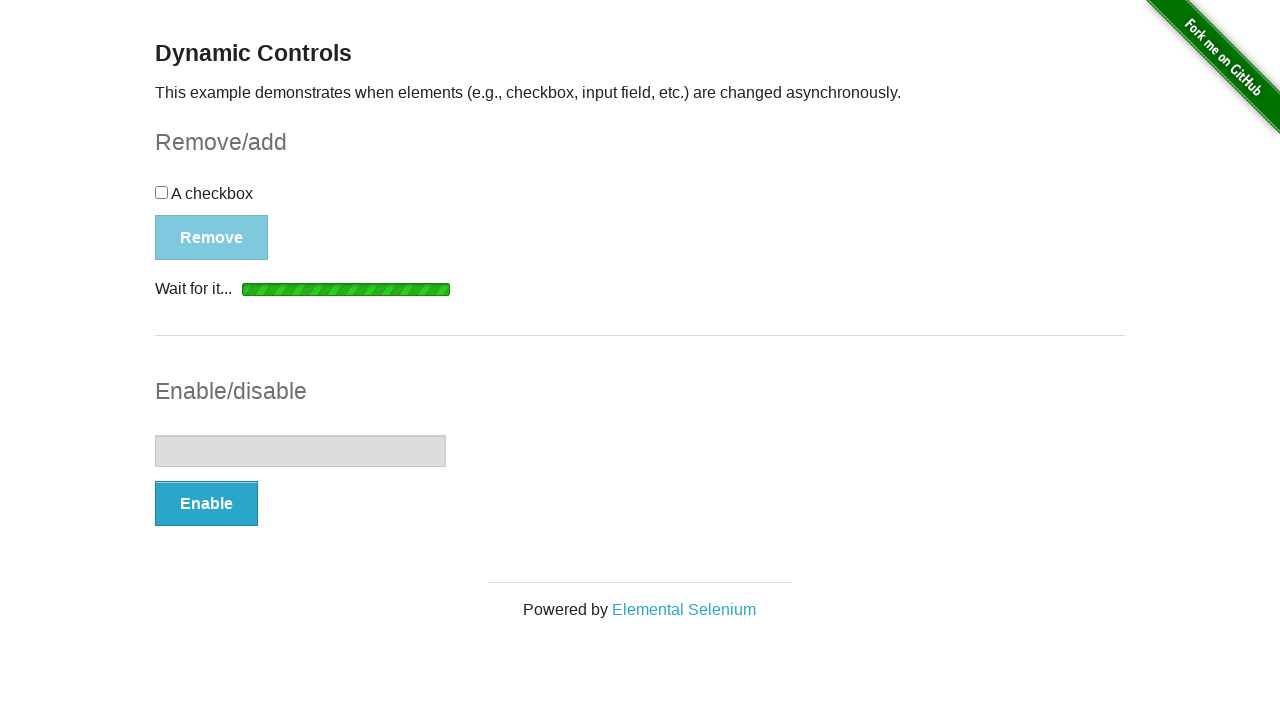

Waited for and found the "It's gone!" message
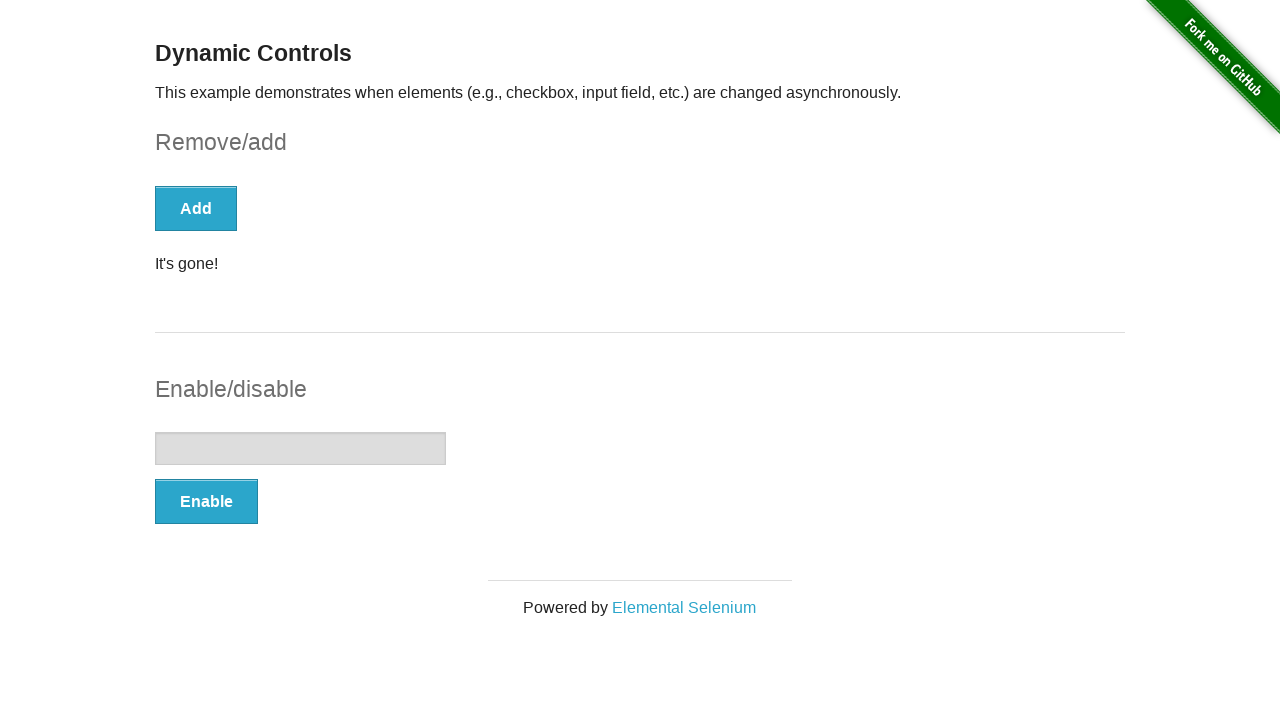

Verified that the "It's gone!" element is visible
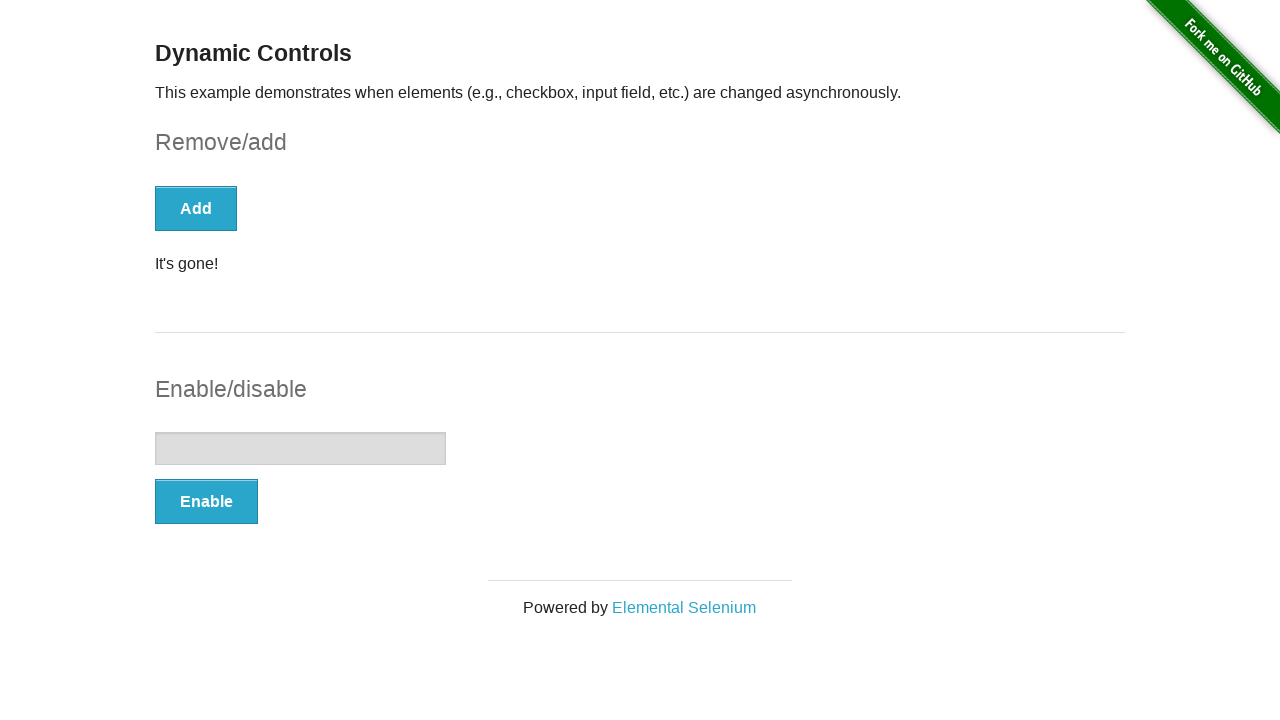

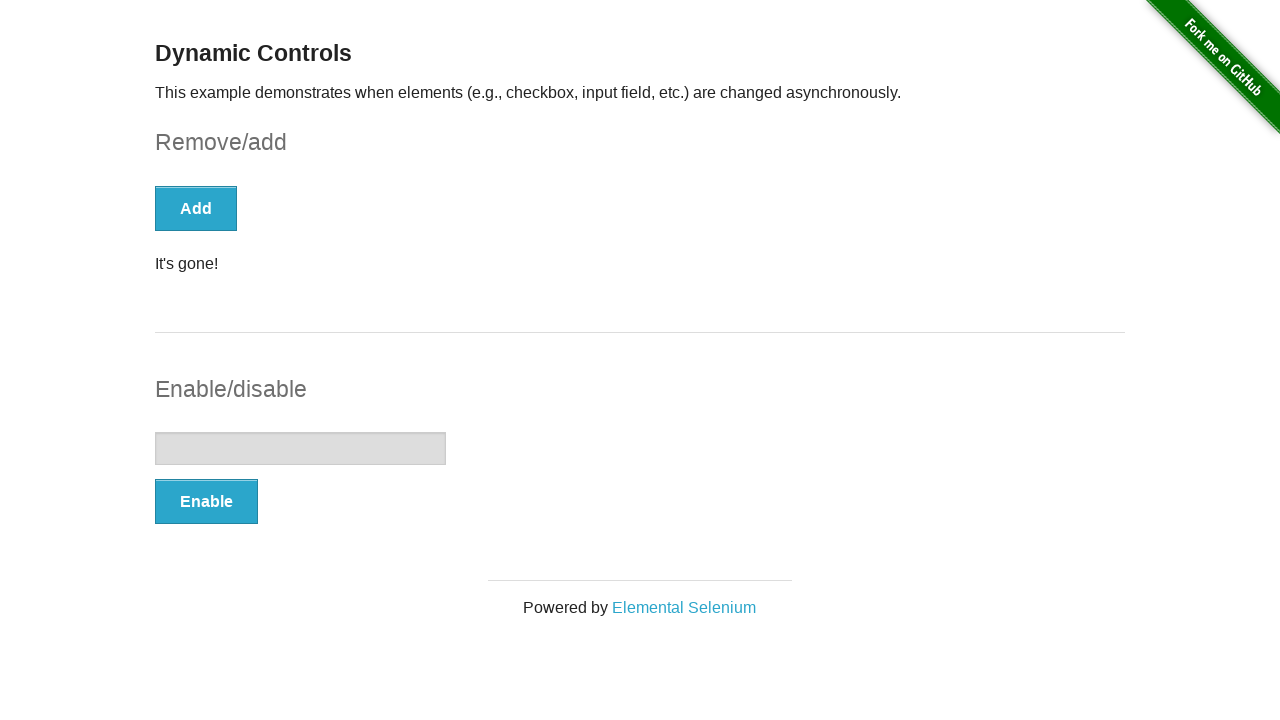